Fills out a registration form with first name, last name, and email, then submits the form

Starting URL: https://secure-retreat-92358.herokuapp.com/

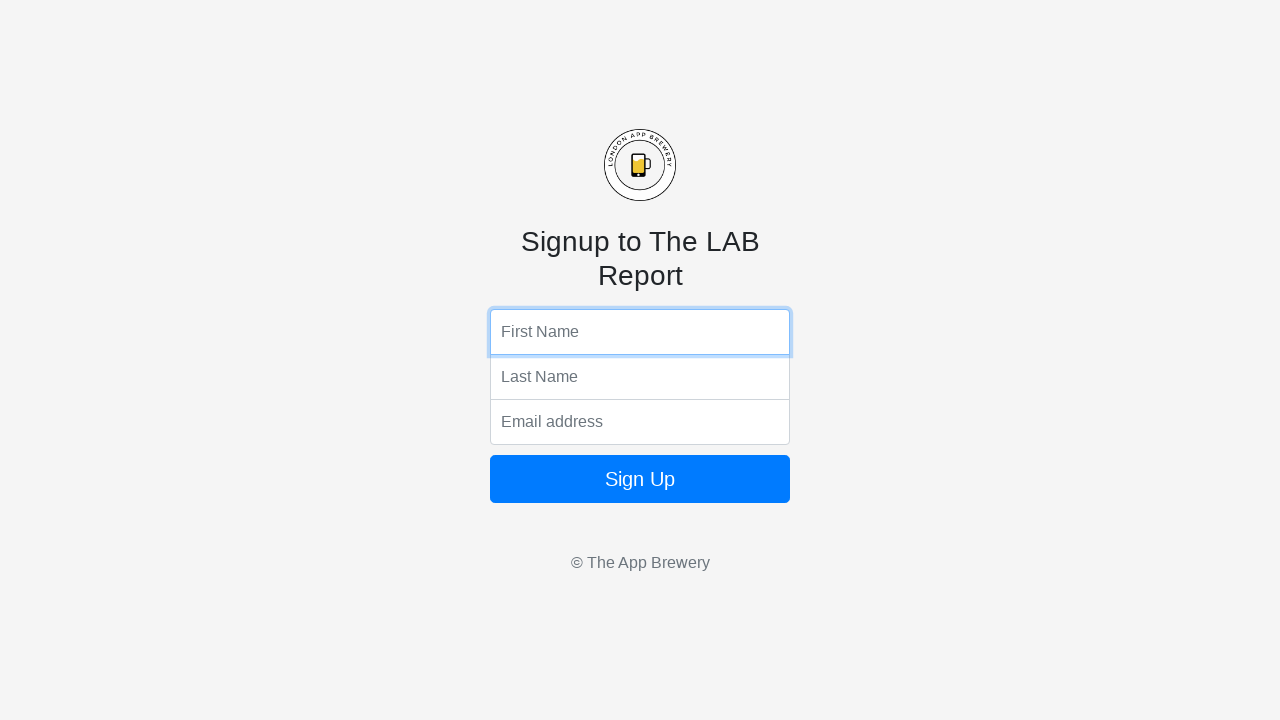

Filled first name field with 'James' on input[name='fName']
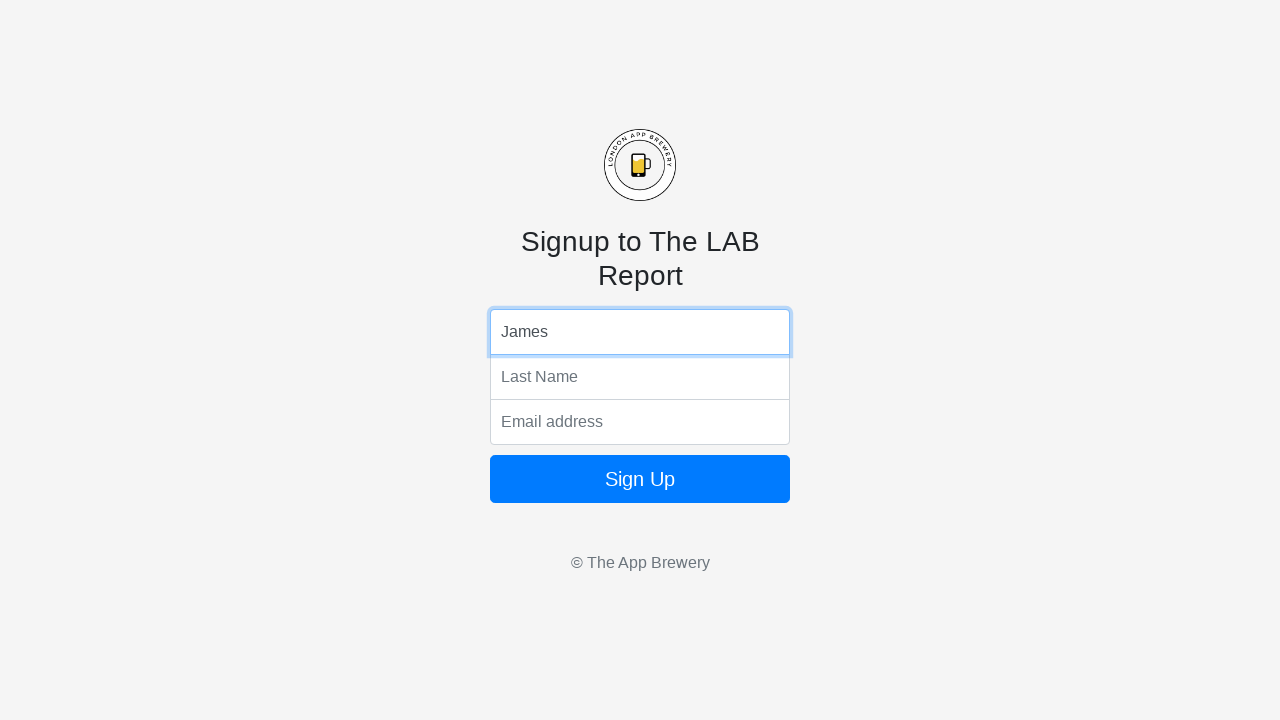

Filled last name field with 'Bond' on input[name='lName']
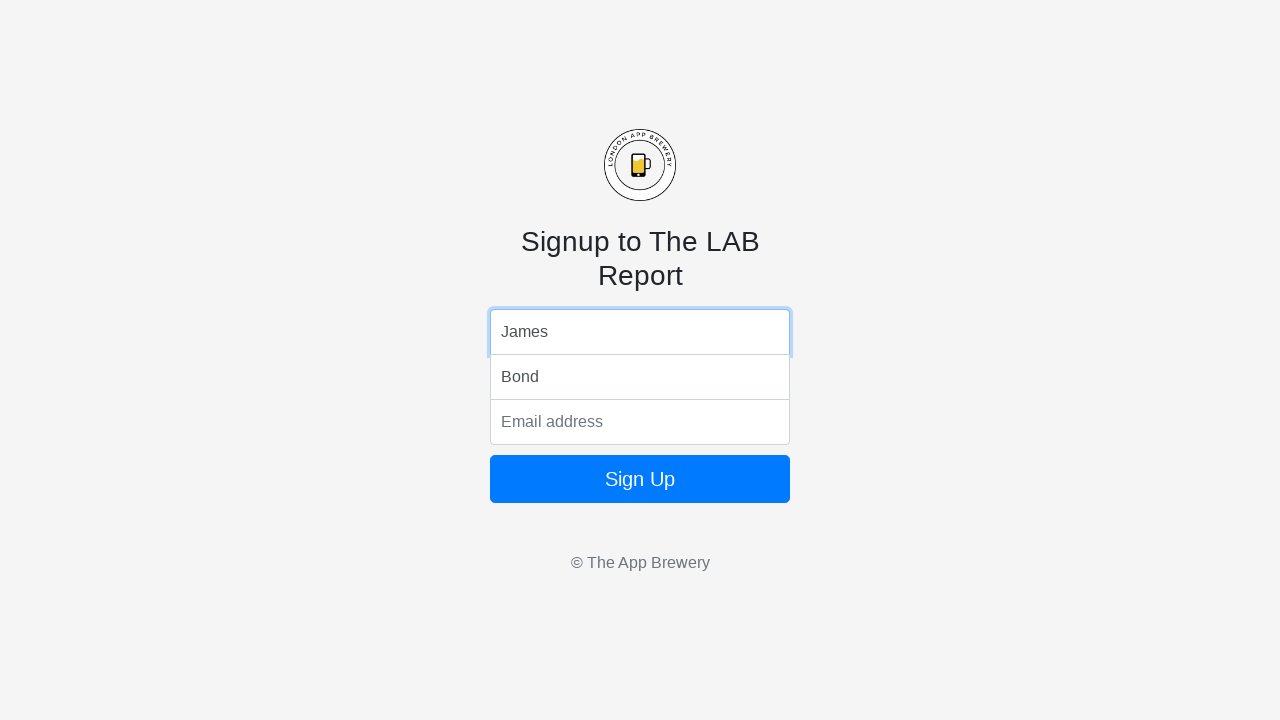

Filled email field with 'double_o_seven@royalbritish.com' on input[name='email']
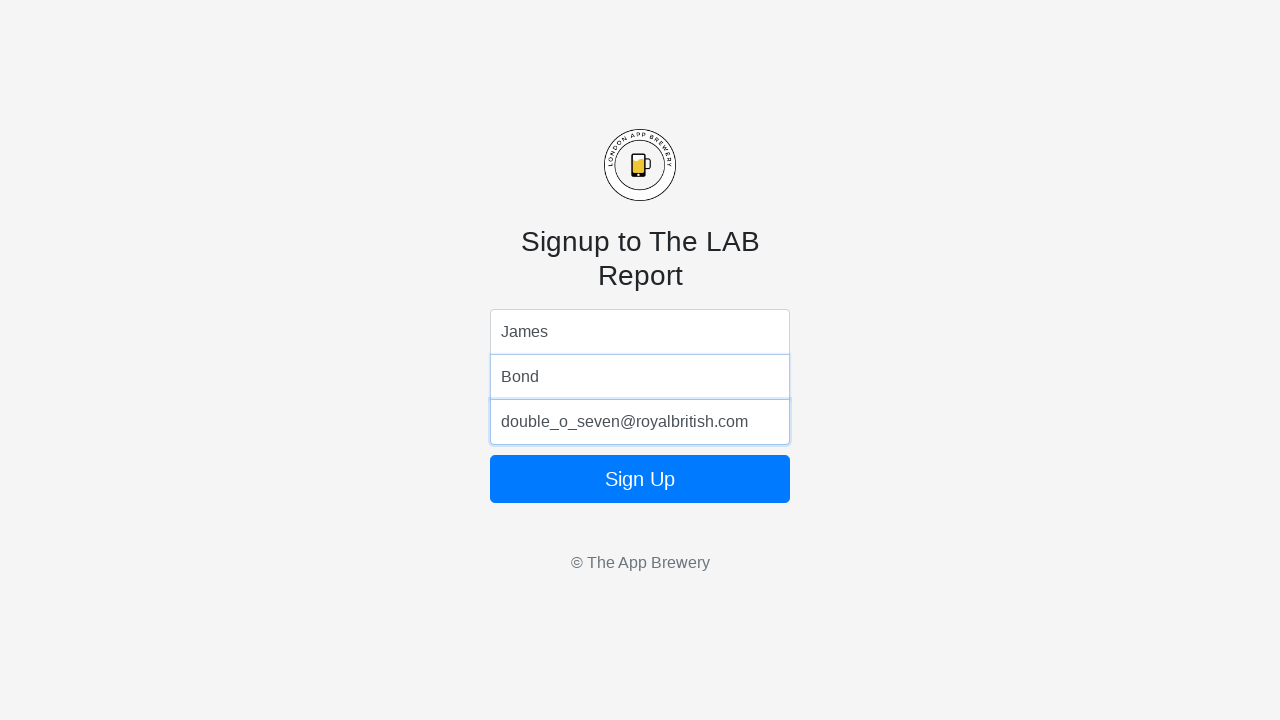

Clicked submit button to submit the registration form at (640, 479) on button
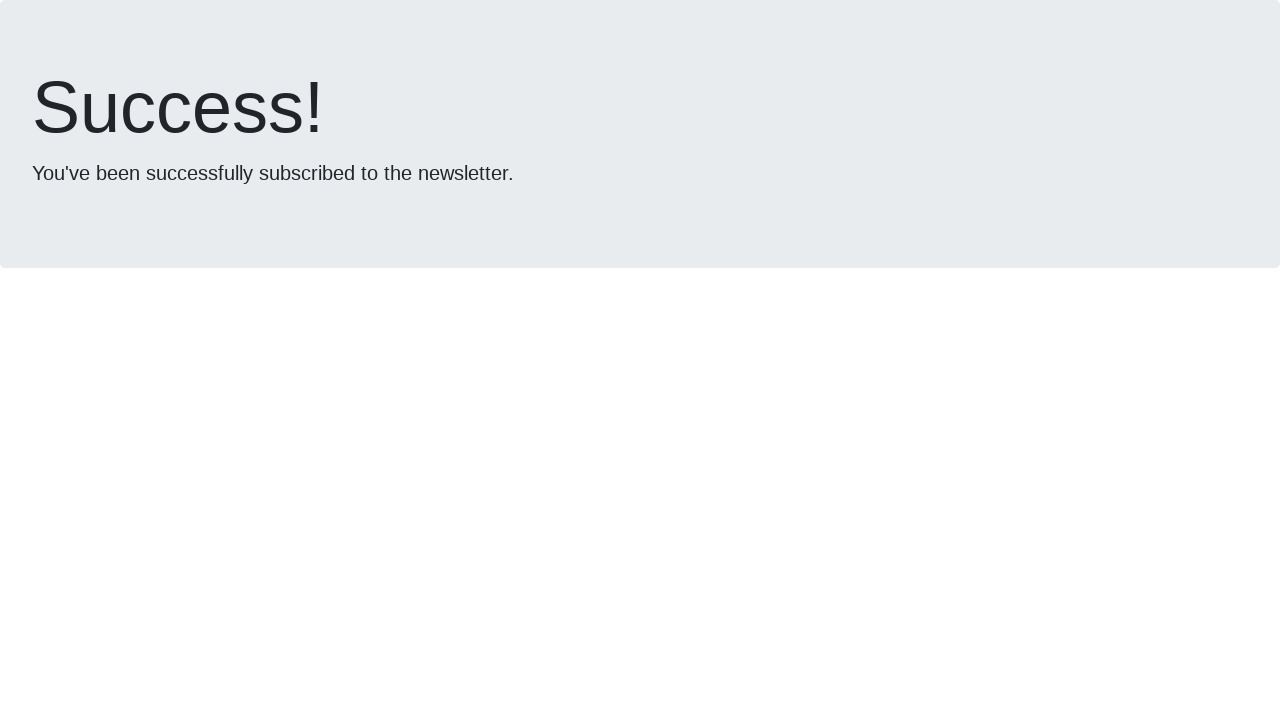

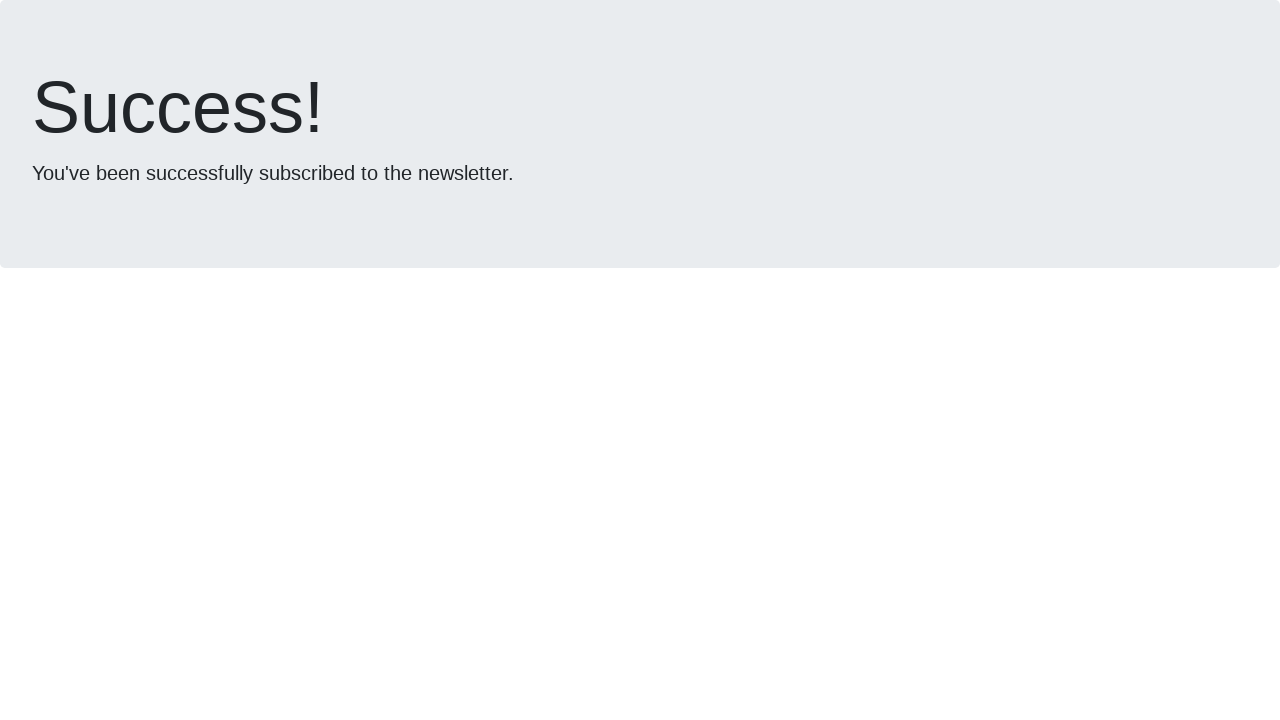